Tests error message close button functionality after triggering validation error

Starting URL: https://www.saucedemo.com/

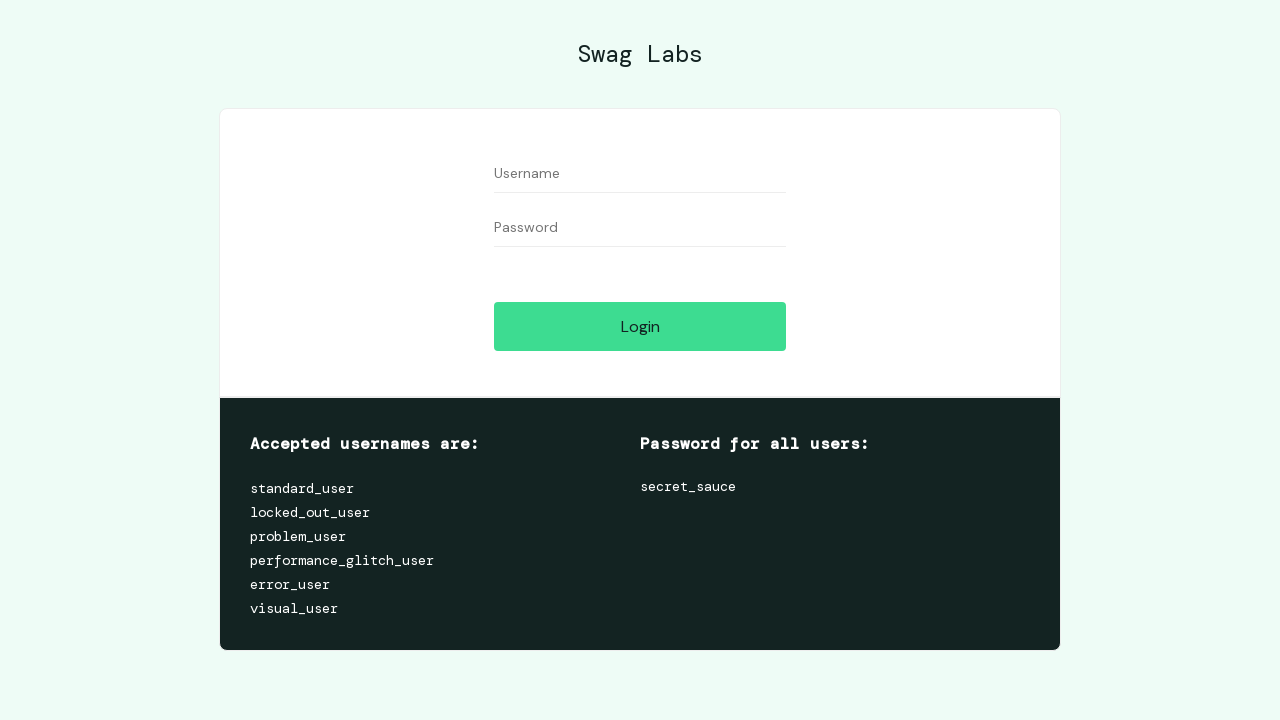

Clicked on username field at (640, 174) on #user-name
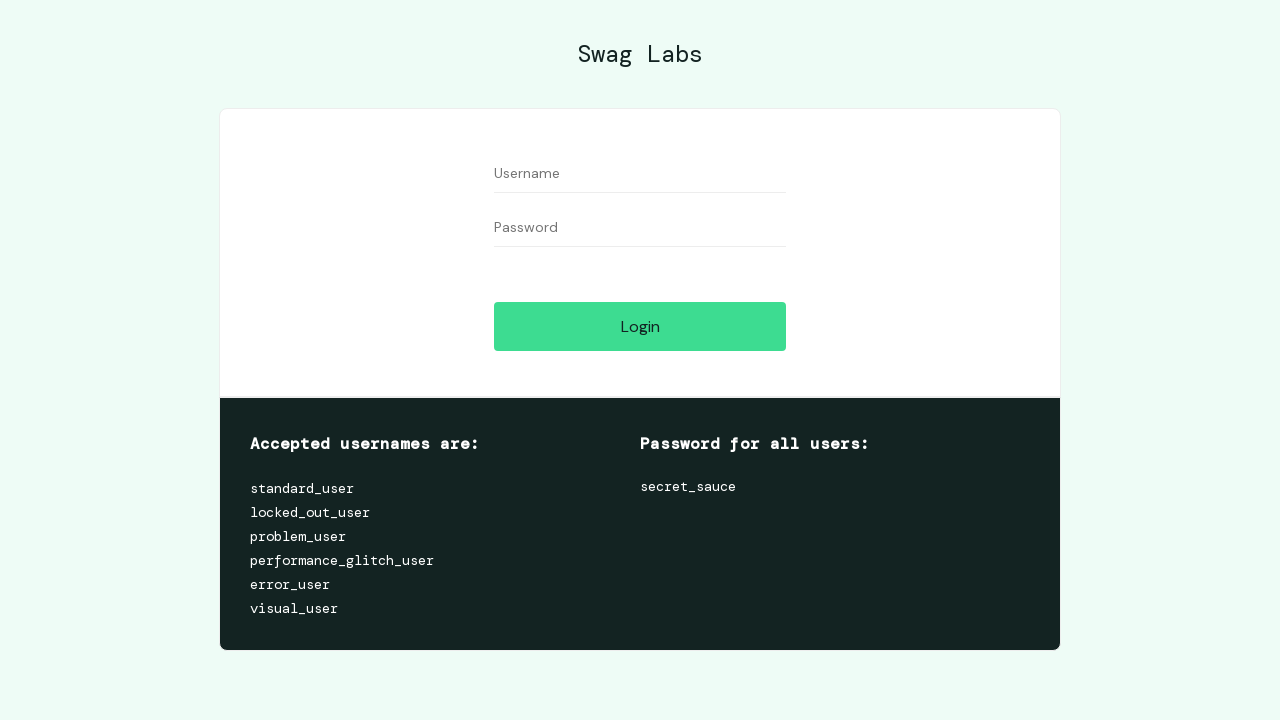

Pressed Enter to submit empty form and trigger validation error on #user-name
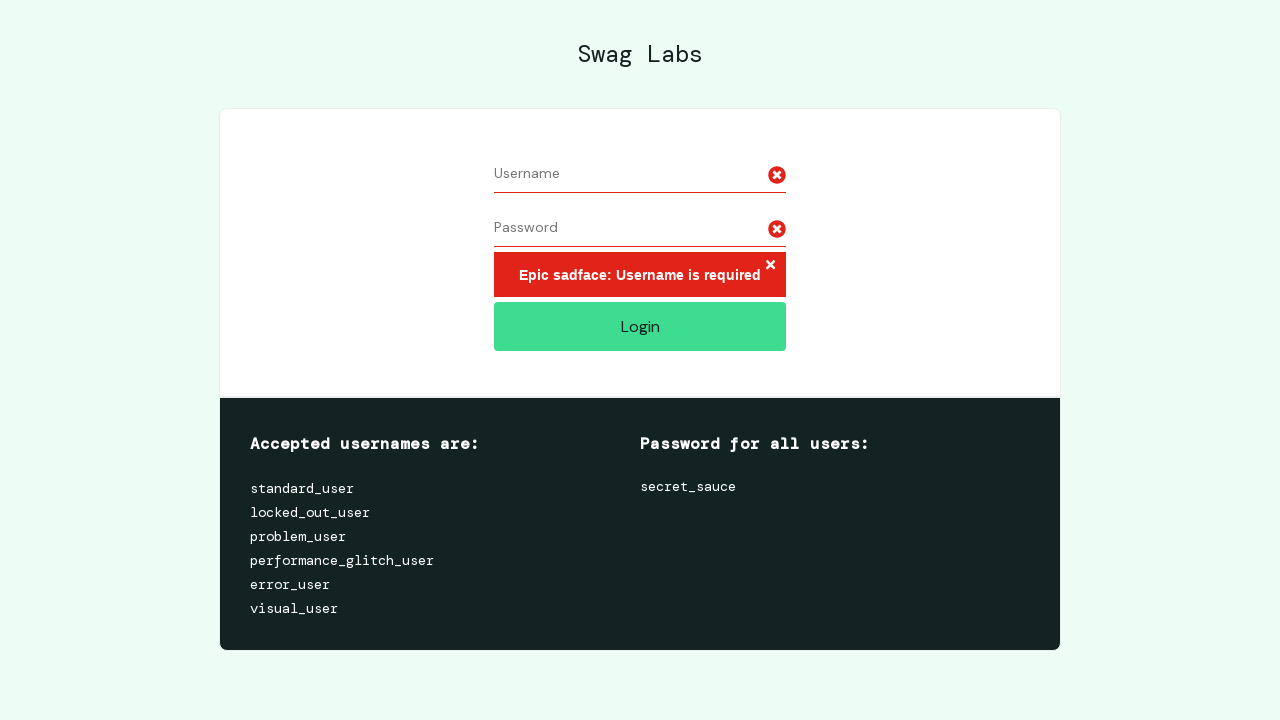

Clicked close button on error message at (770, 266) on xpath=//*[@id='login_button_container']/div/form/div[3]/h3/button
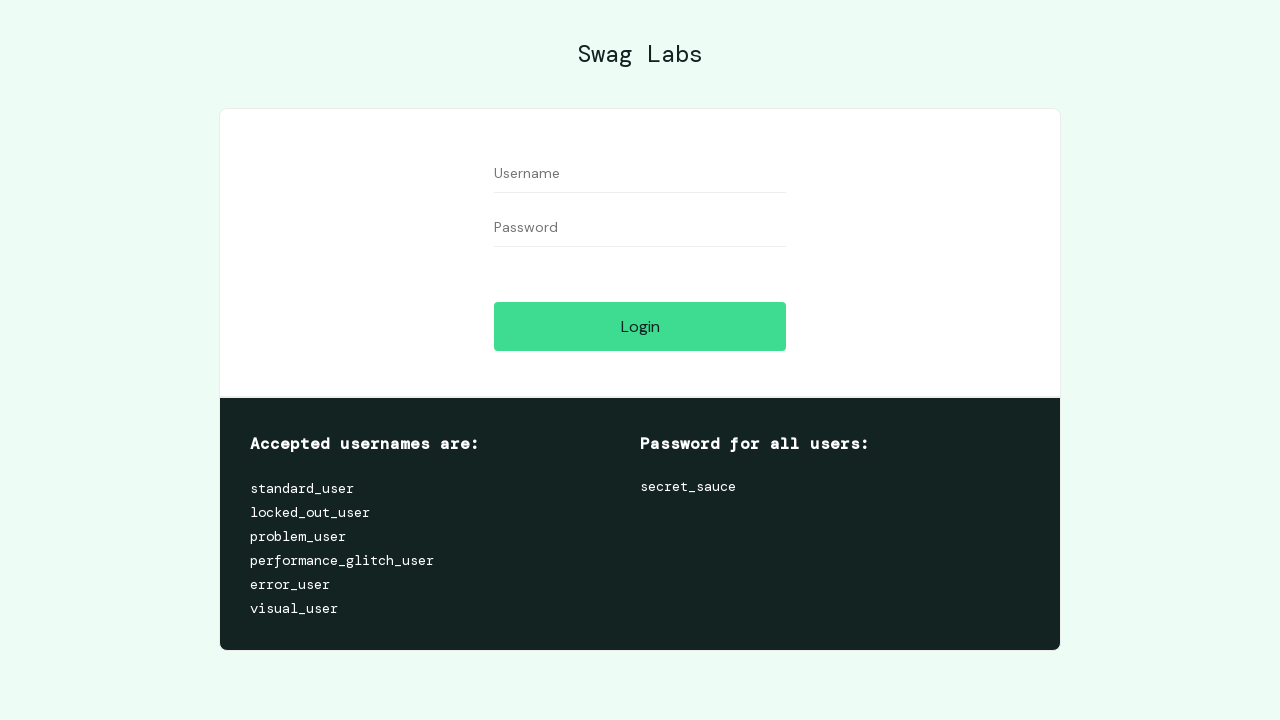

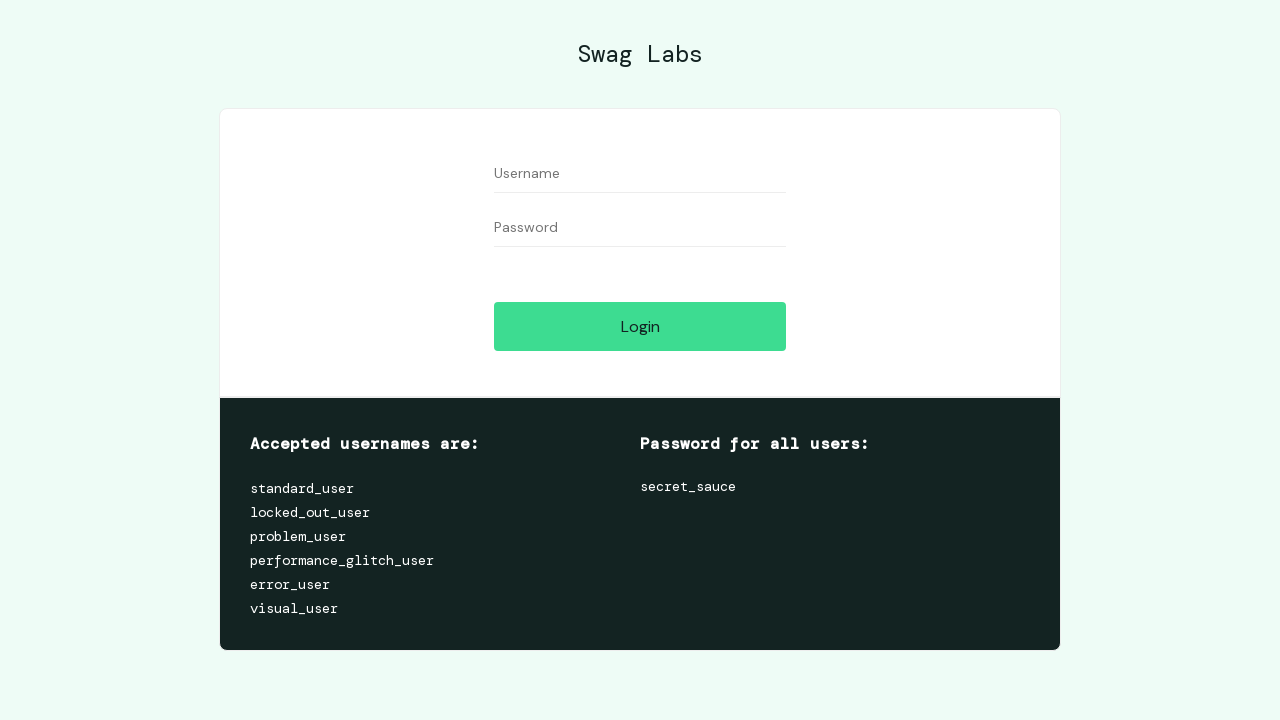